Tests dynamic loading functionality by clicking a start button and verifying that "Hello World!" text appears after the loading completes.

Starting URL: https://automationfc.github.io/dynamic-loading/

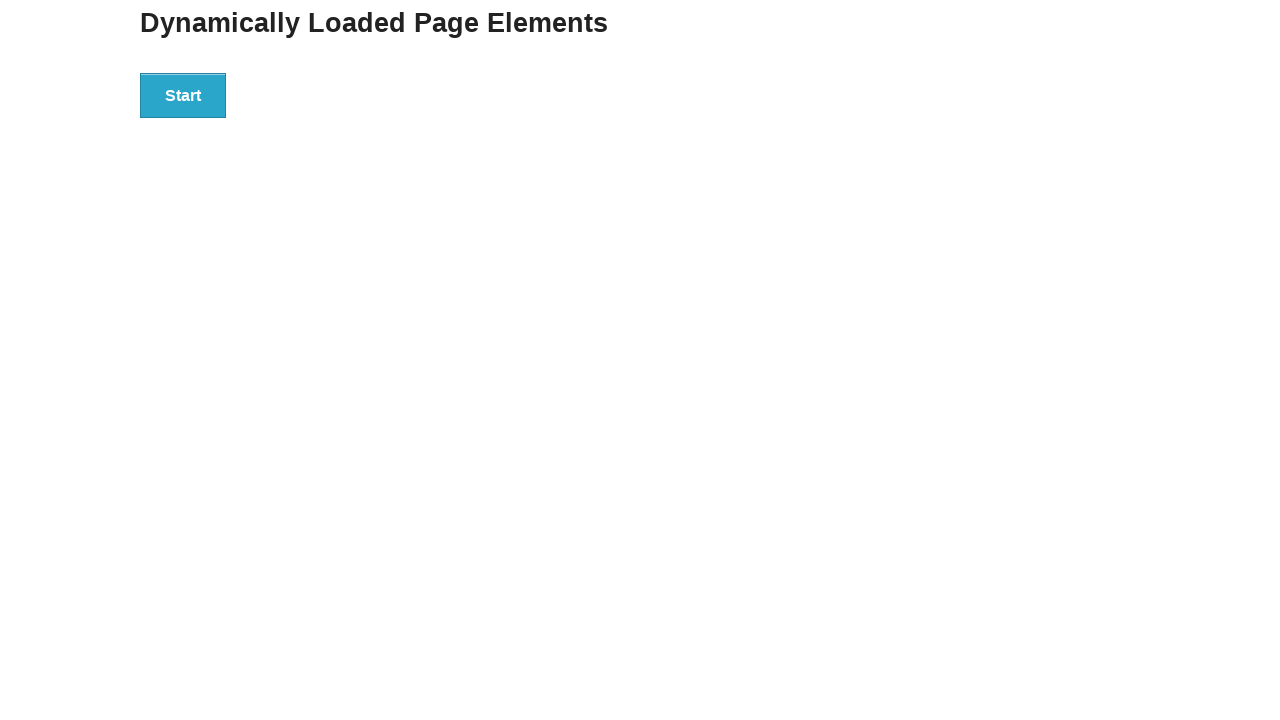

Clicked start button to trigger dynamic loading at (183, 95) on div#start button
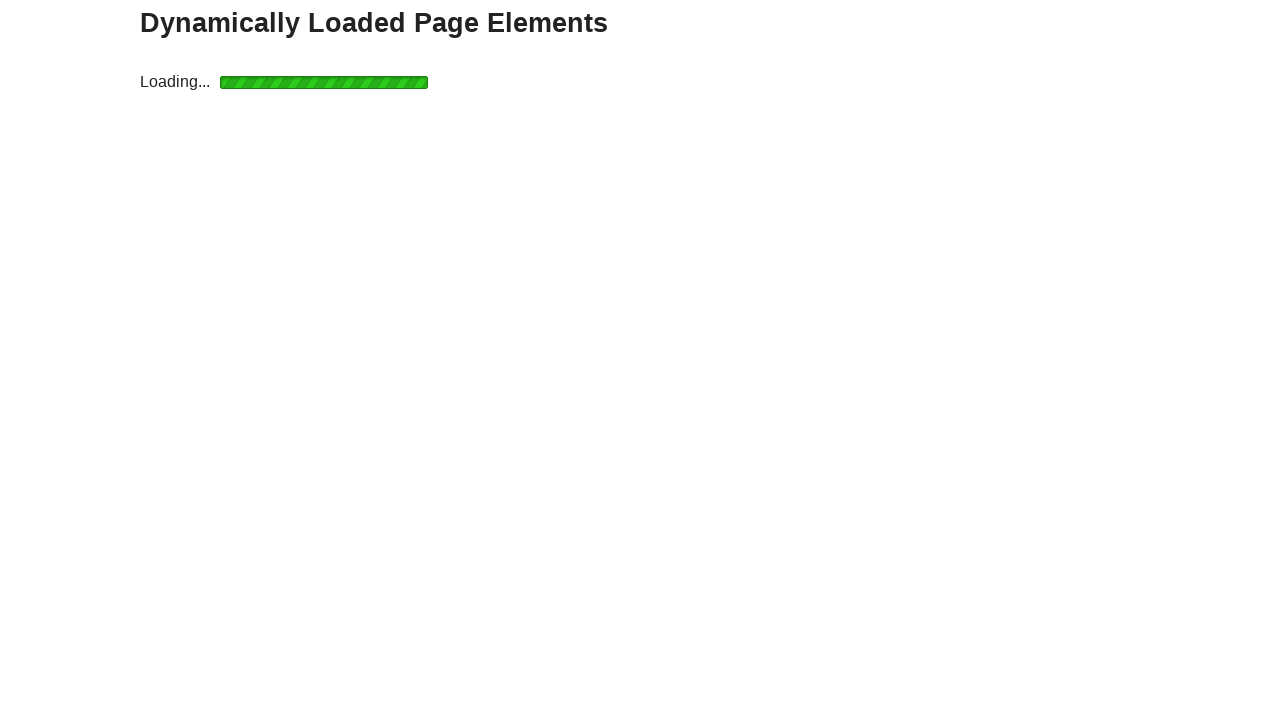

Waited for finish element with h4 heading to appear
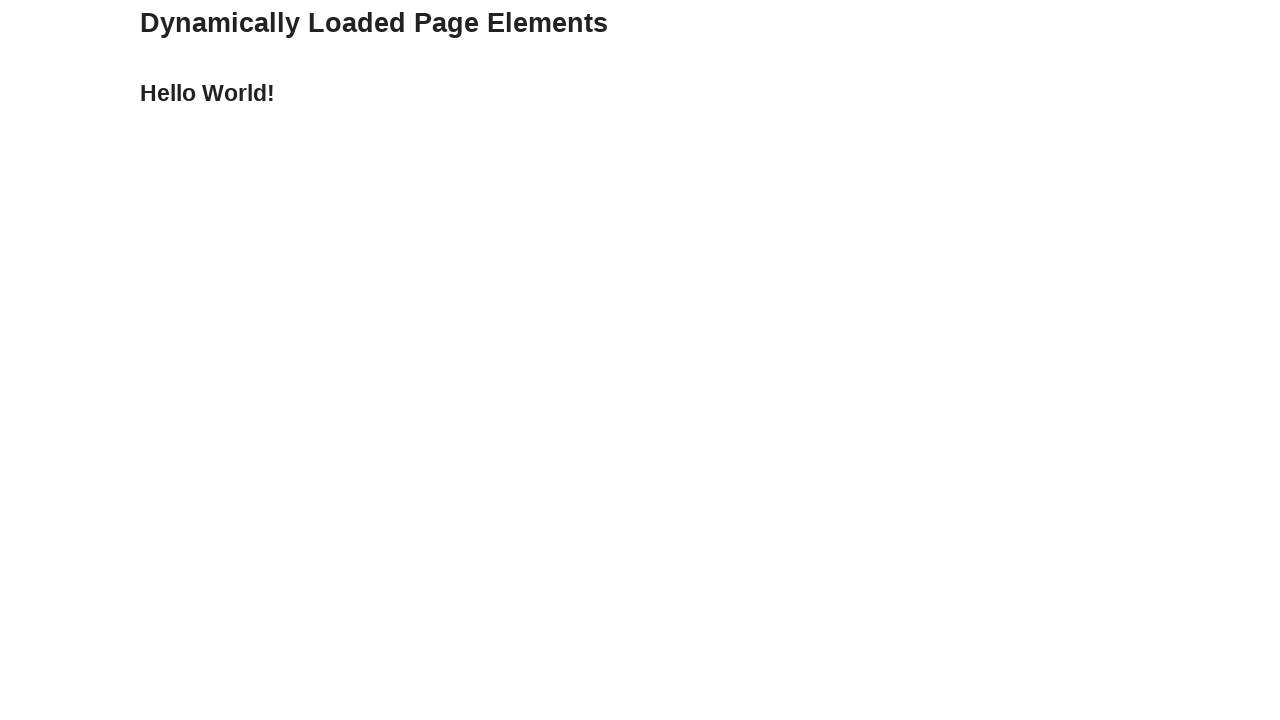

Verified that 'Hello World!' text appeared after loading completed
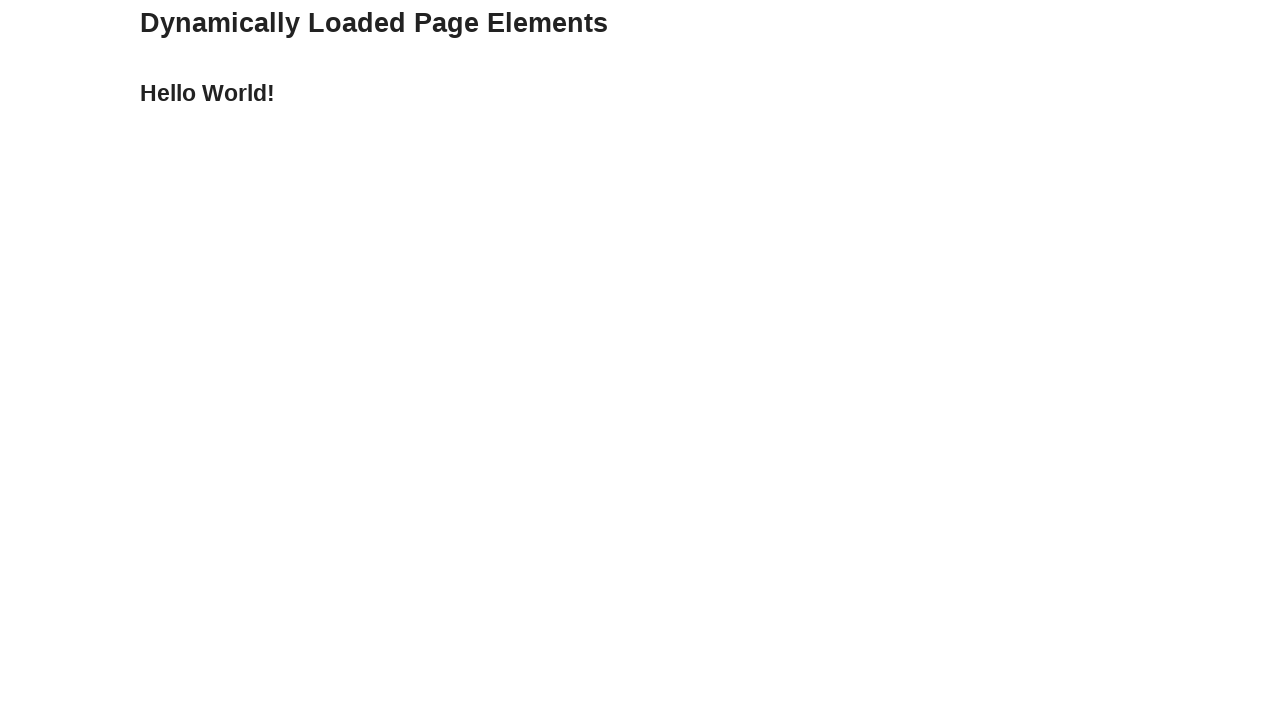

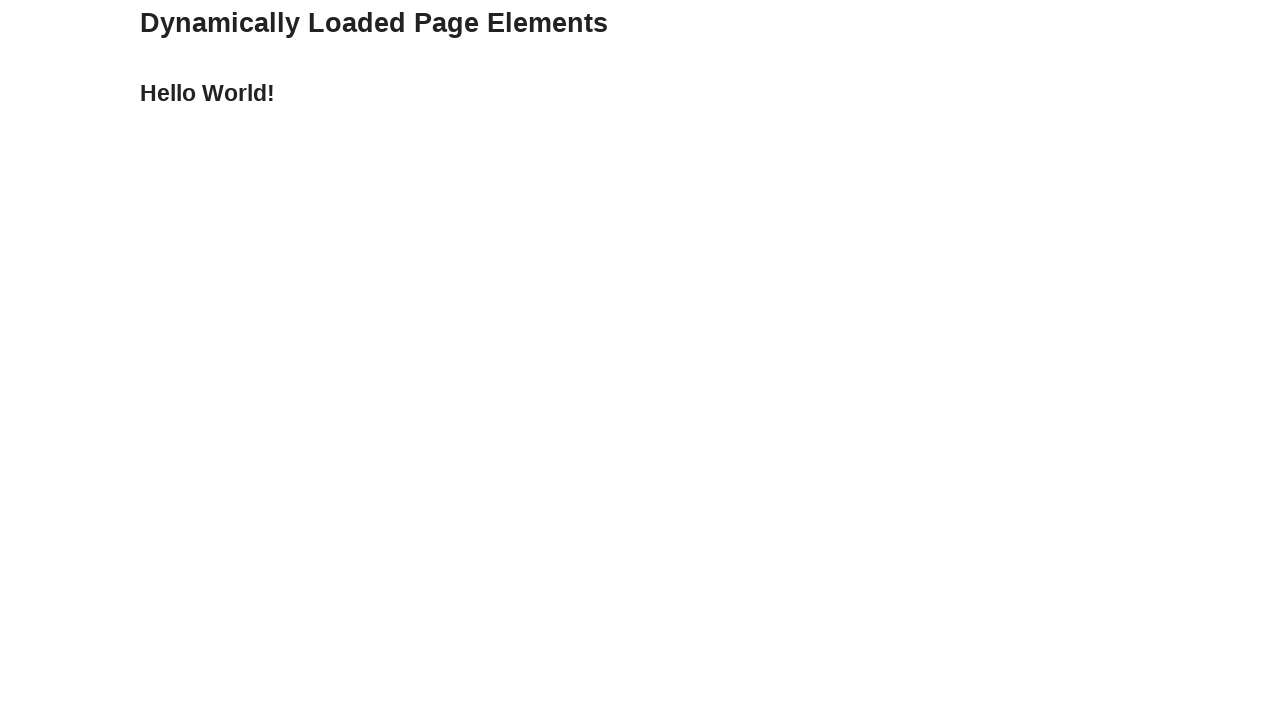